Tests iframe handling by navigating to a page with frames, filling form fields in the main frame (first name and last name), and then filling an email field in a nested inner frame

Starting URL: https://letcode.in/frame

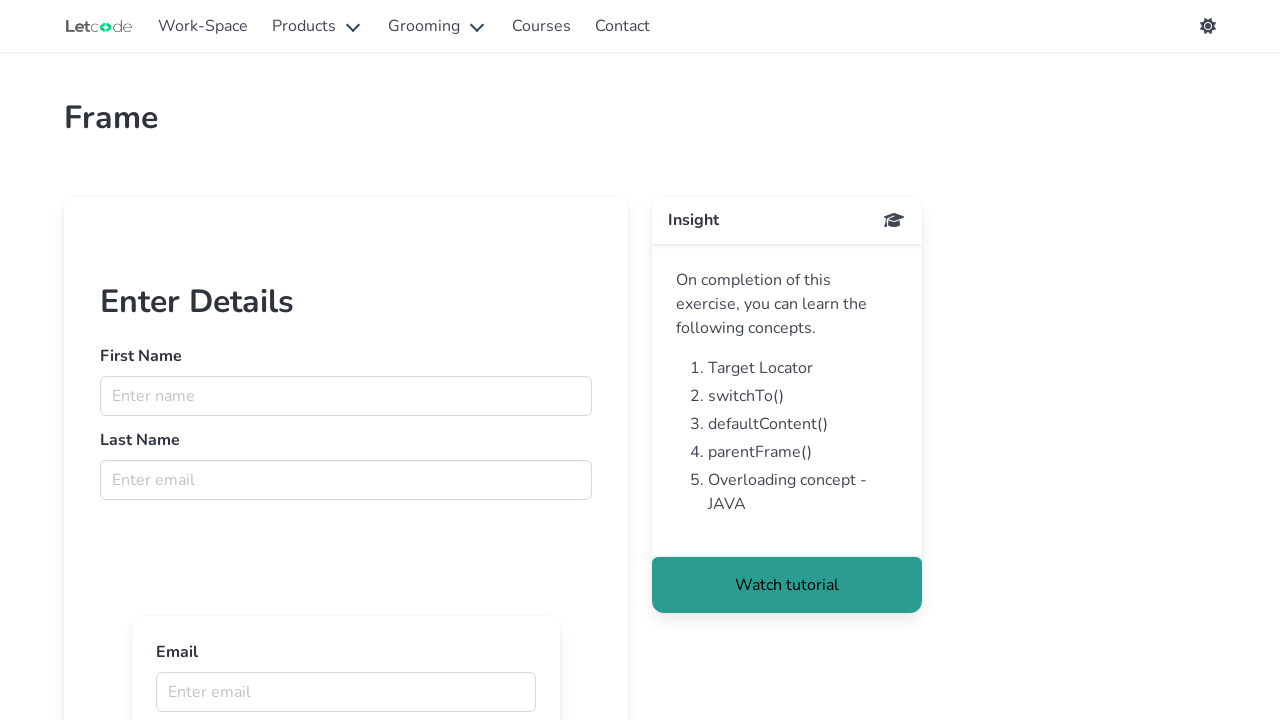

Located iframe with URL https://letcode.in/frameUI
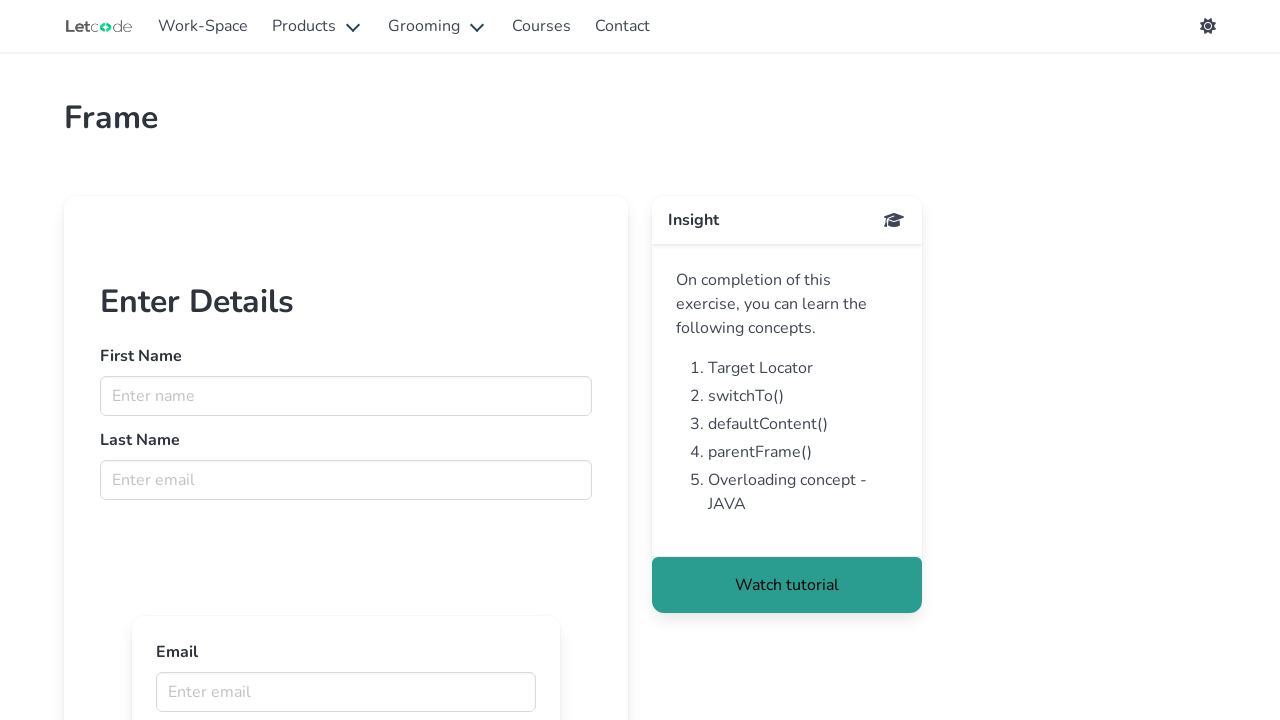

Located nested inner iframe with URL https://letcode.in/innerFrame
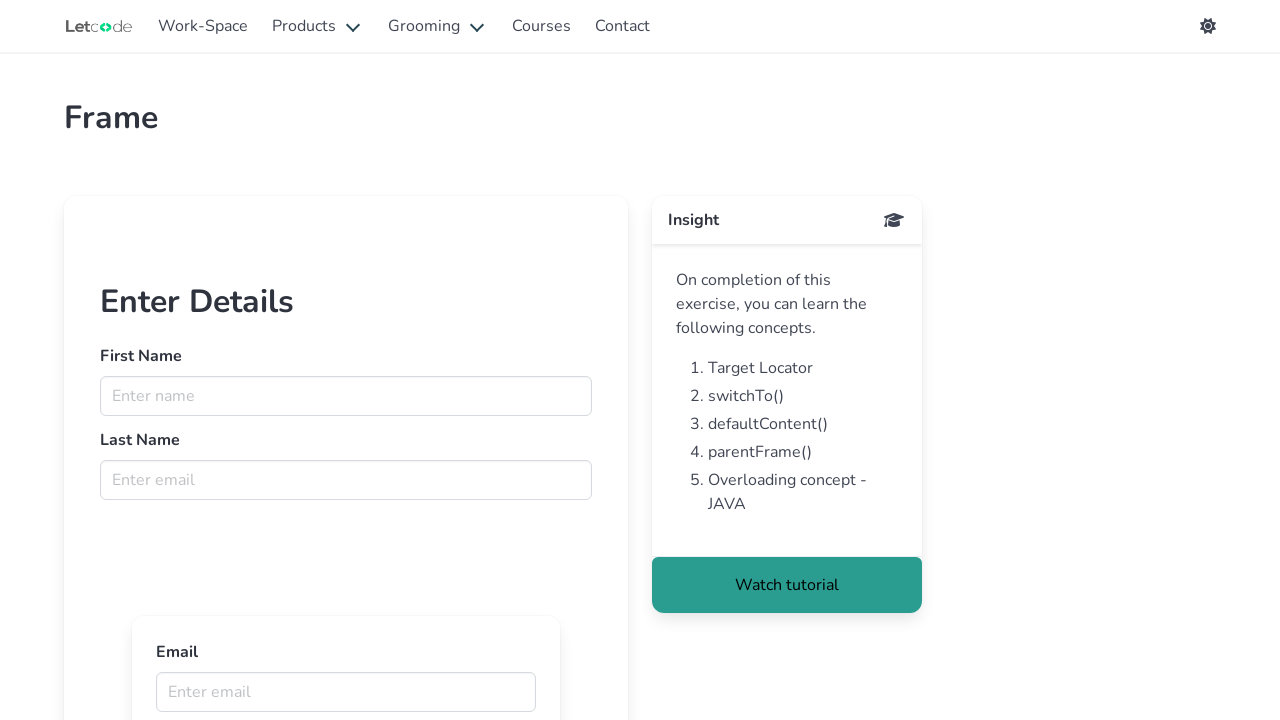

Waited 2 seconds to view results
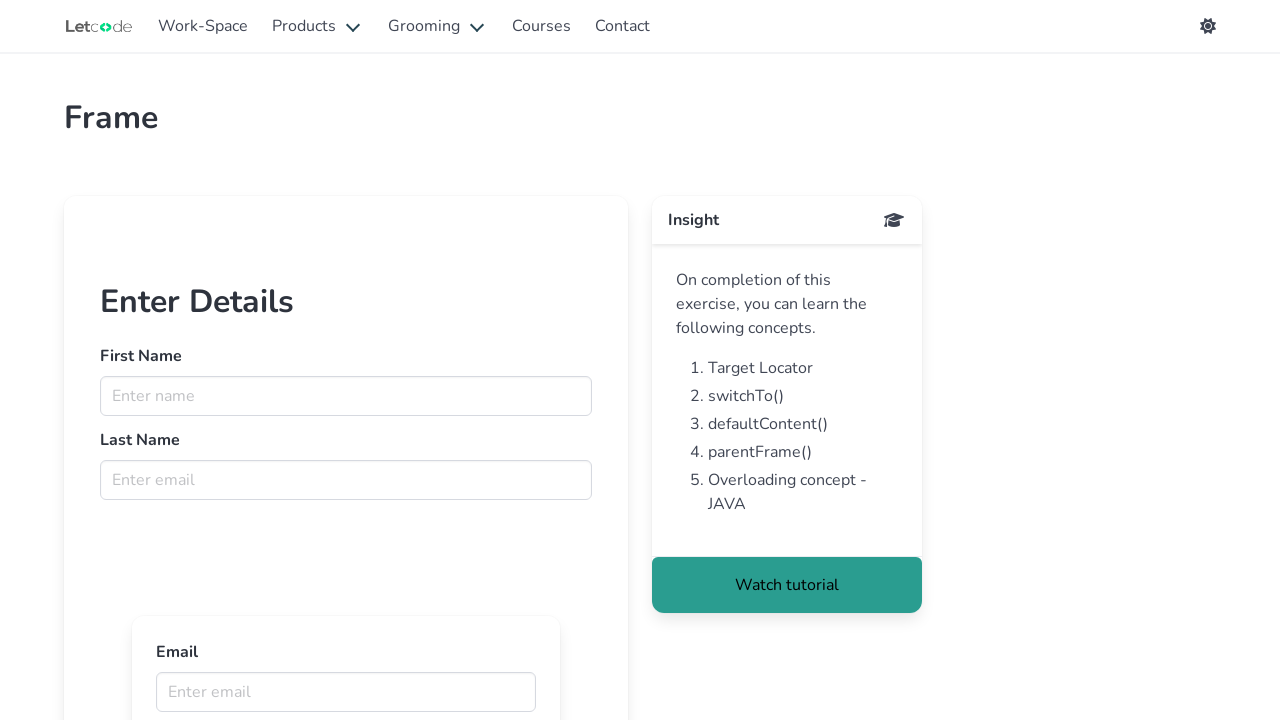

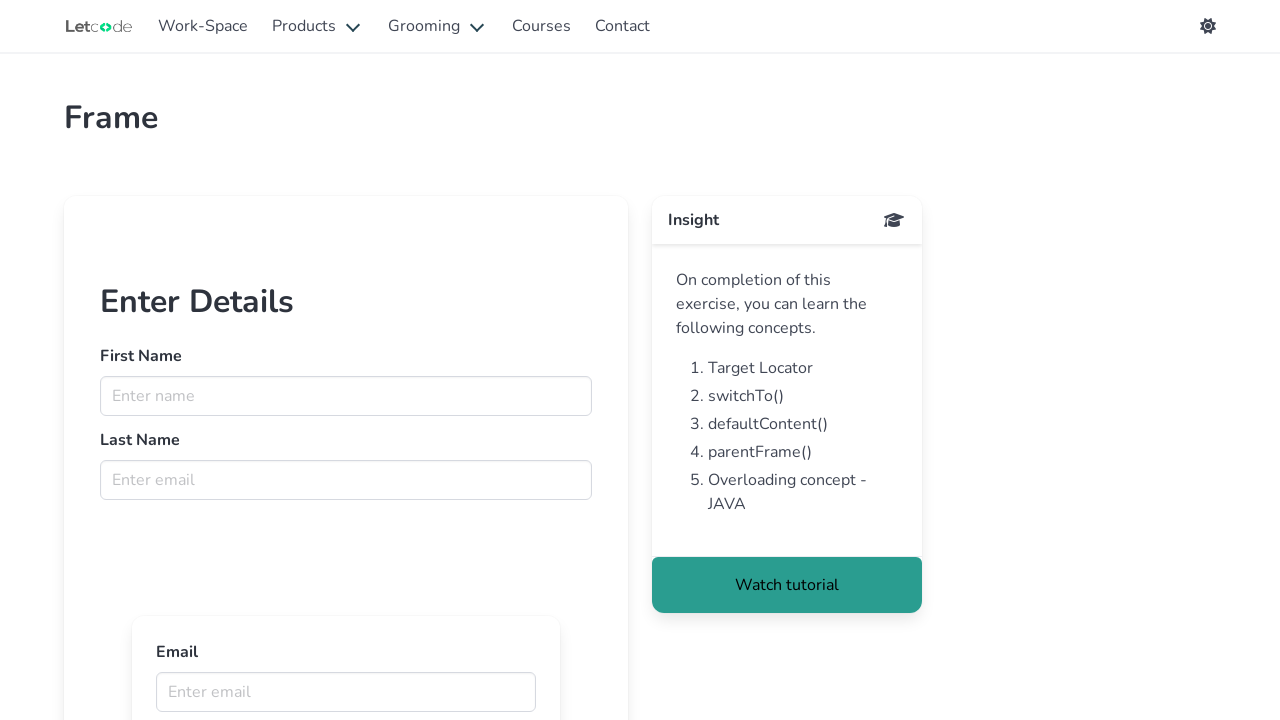